Tests social media footer icons by verifying they are enabled, clicking each icon to add it, and then removing all added social media inputs in reverse order.

Starting URL: https://26-profile-page-css.volunteer-ekr.pages.dev/pages/complete-profile/

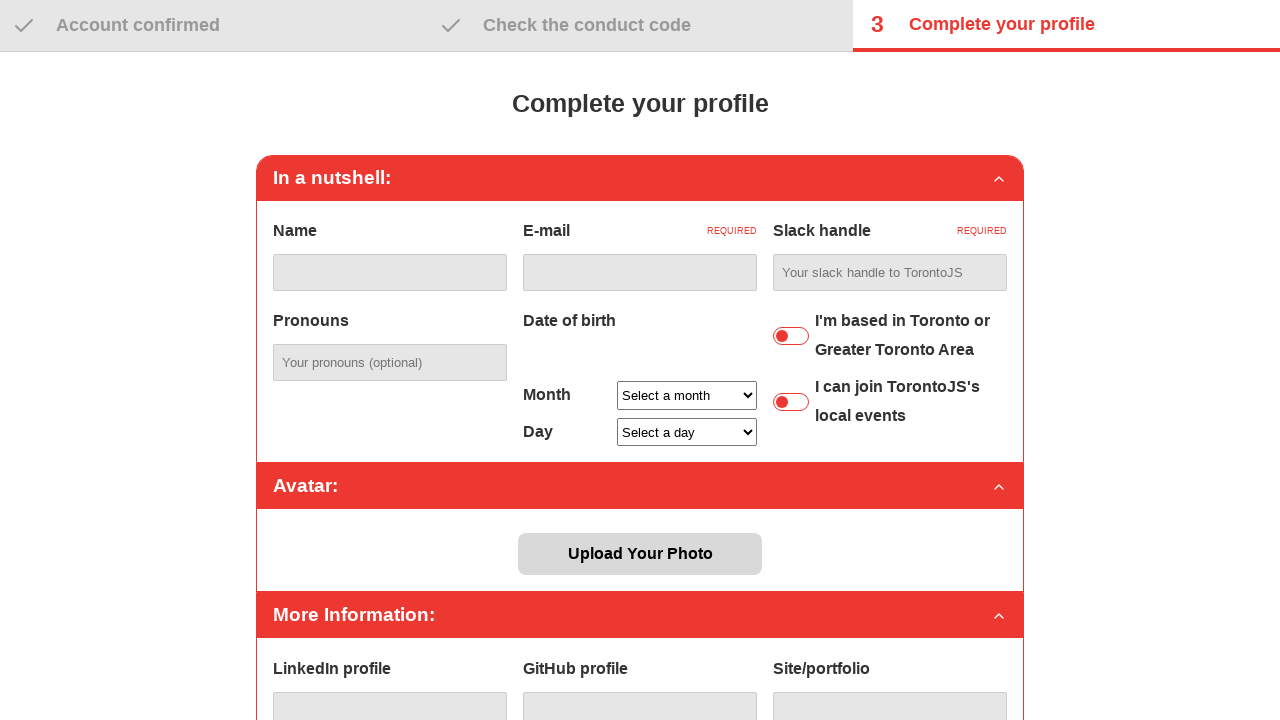

Verified 'Complete your profile' heading is visible
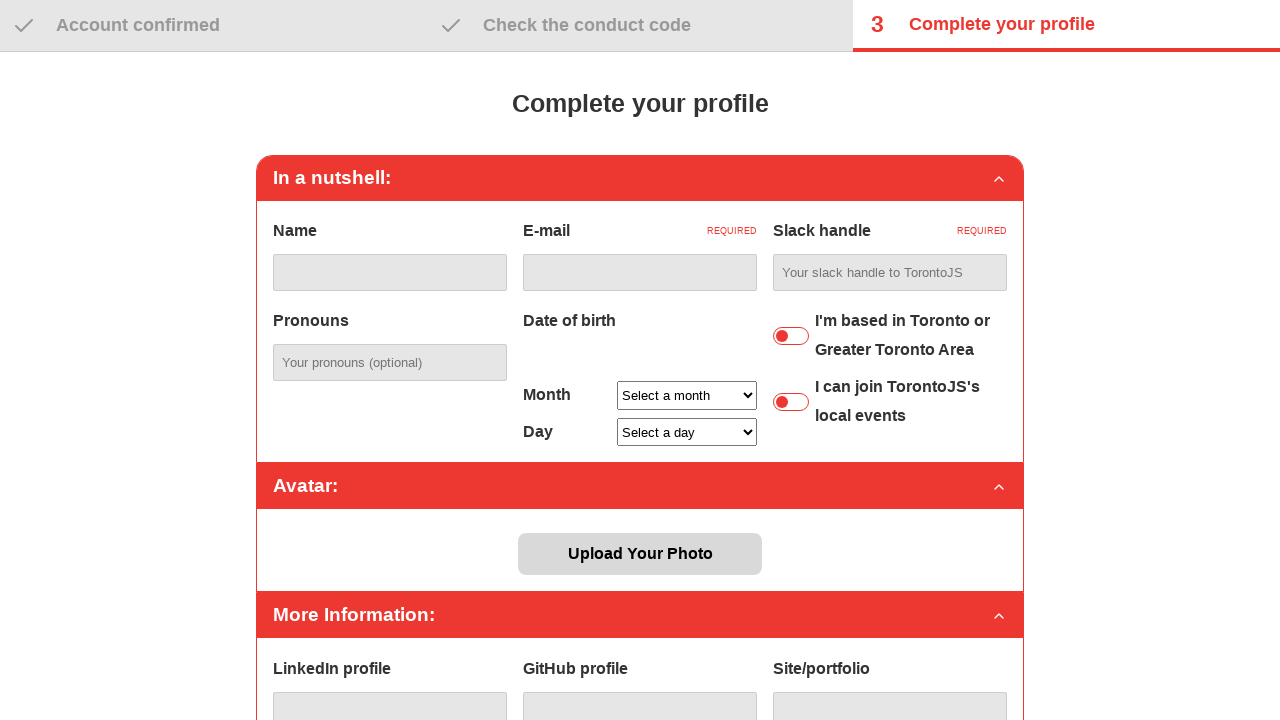

Clicked 'Add Facebook account' button at (576, 530) on internal:role=button[name="Add Facebook account"i]
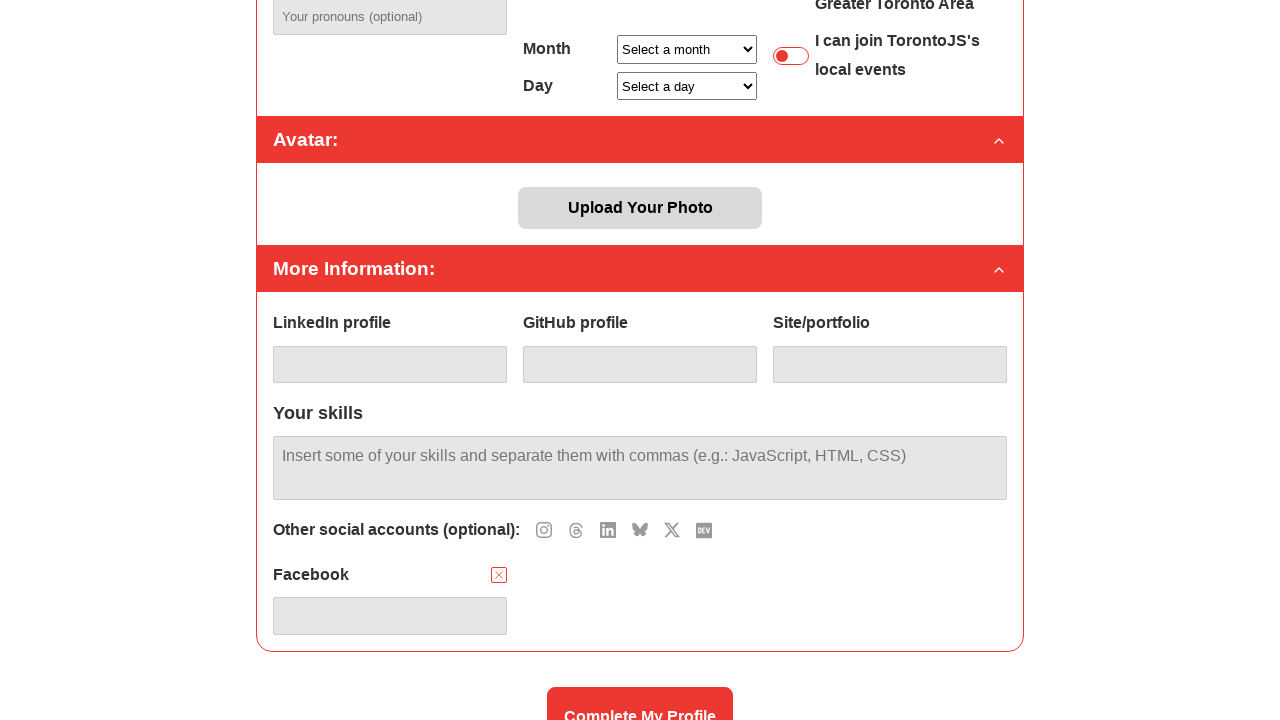

Clicked 'Add Threads account' button at (576, 530) on internal:role=button[name="Add Threads account"i]
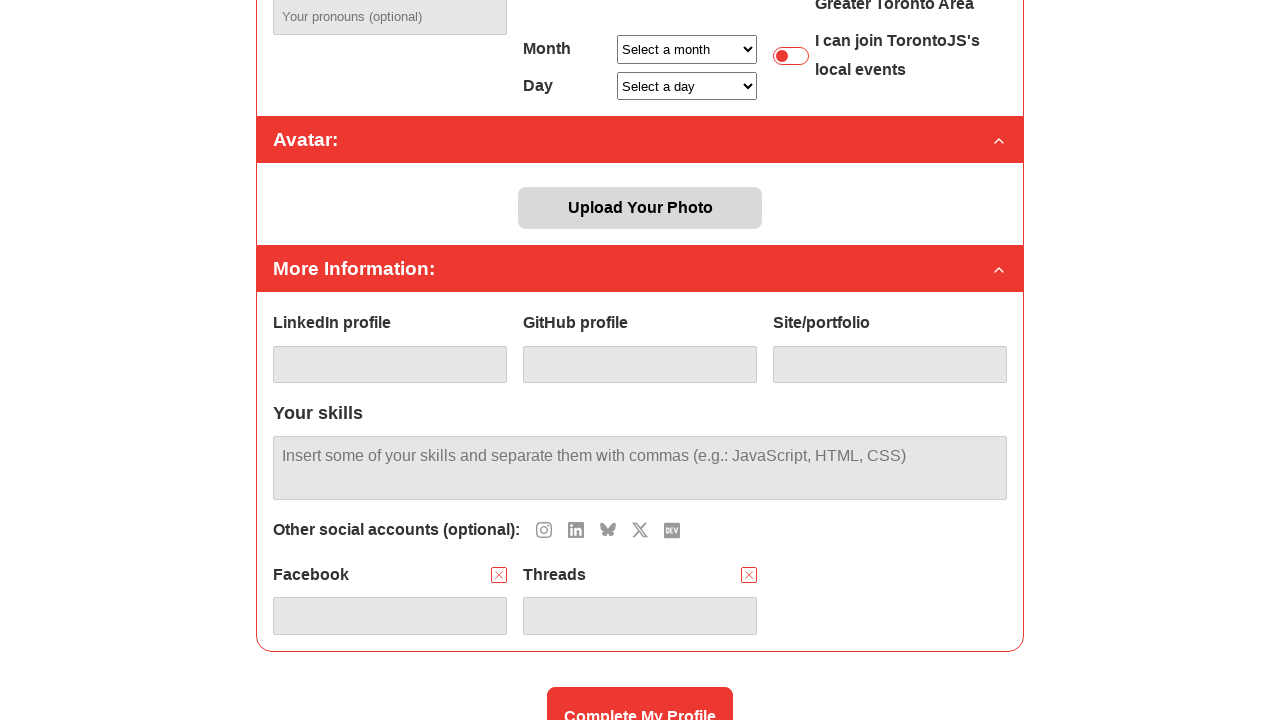

Clicked 'Add Instagram account' button at (544, 530) on internal:role=button[name="Add Instagram account"i]
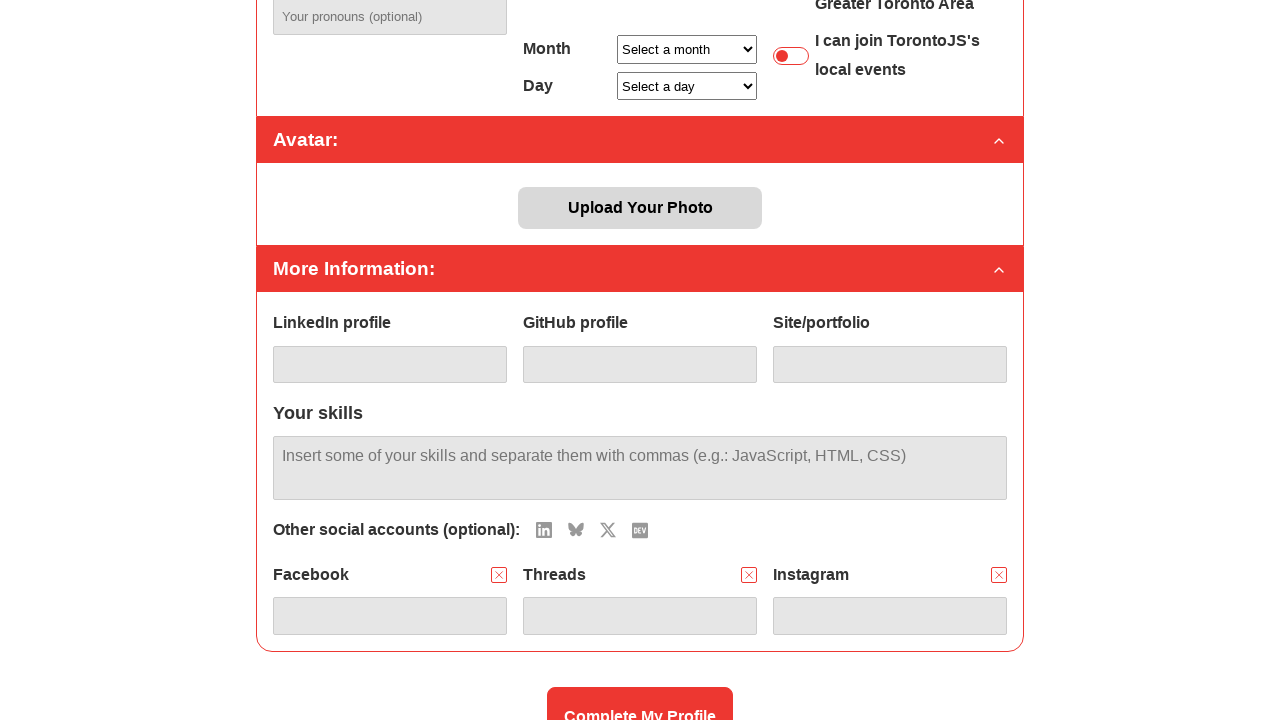

Clicked 'Add X account' button at (608, 530) on internal:role=button[name="Add X account"i]
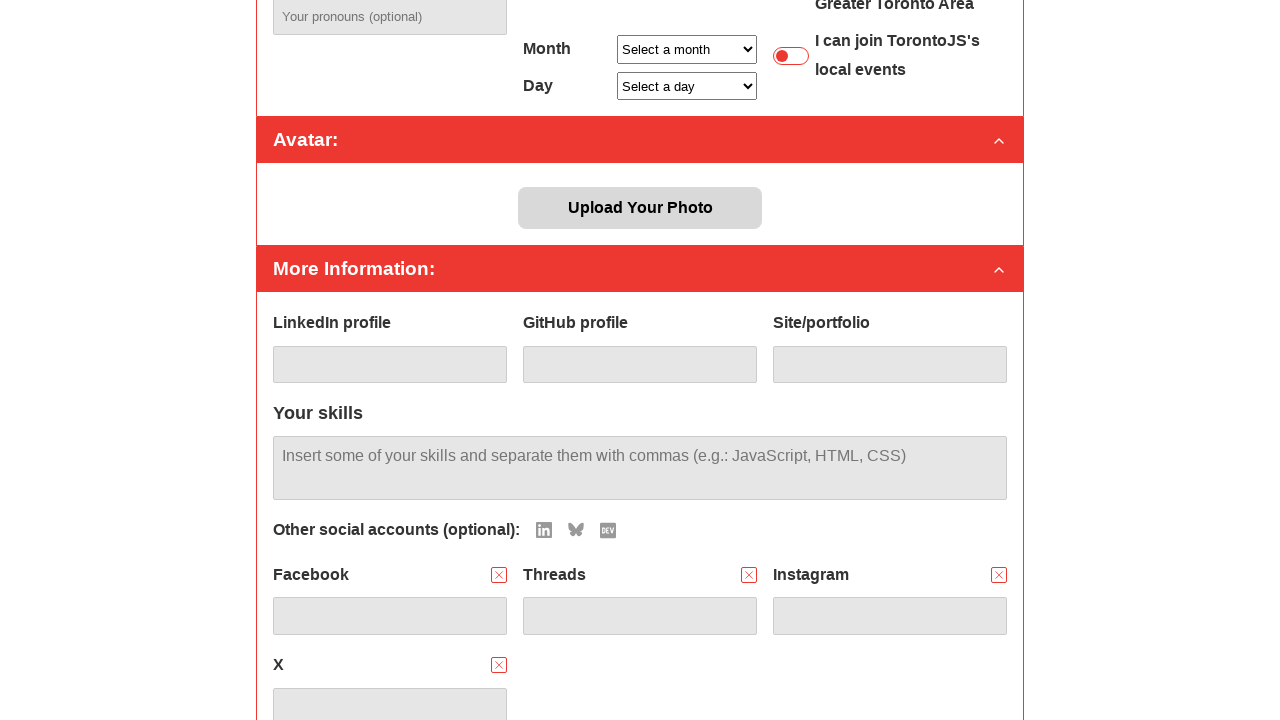

Clicked 'Add LinkedIn account' button at (544, 530) on internal:role=button[name="Add LinkedIn account"i]
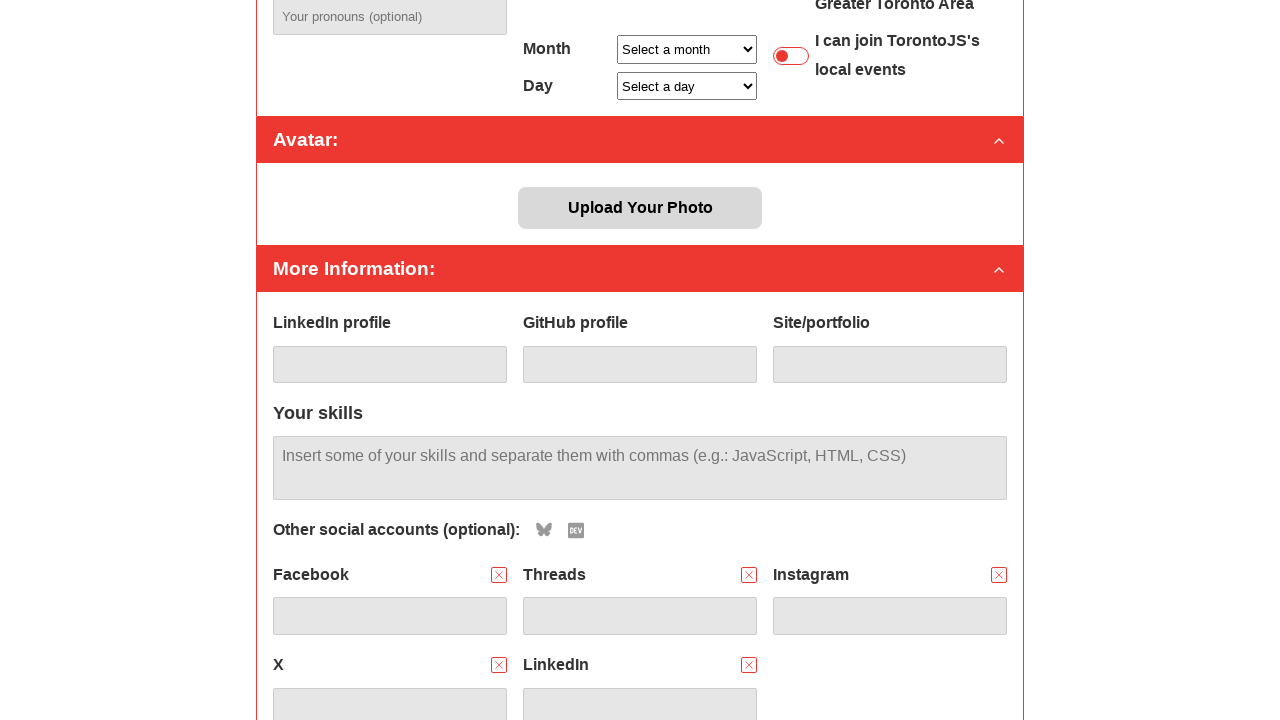

Clicked 'Add BlueSky account' button at (544, 530) on internal:role=button[name="Add BlueSky account"i]
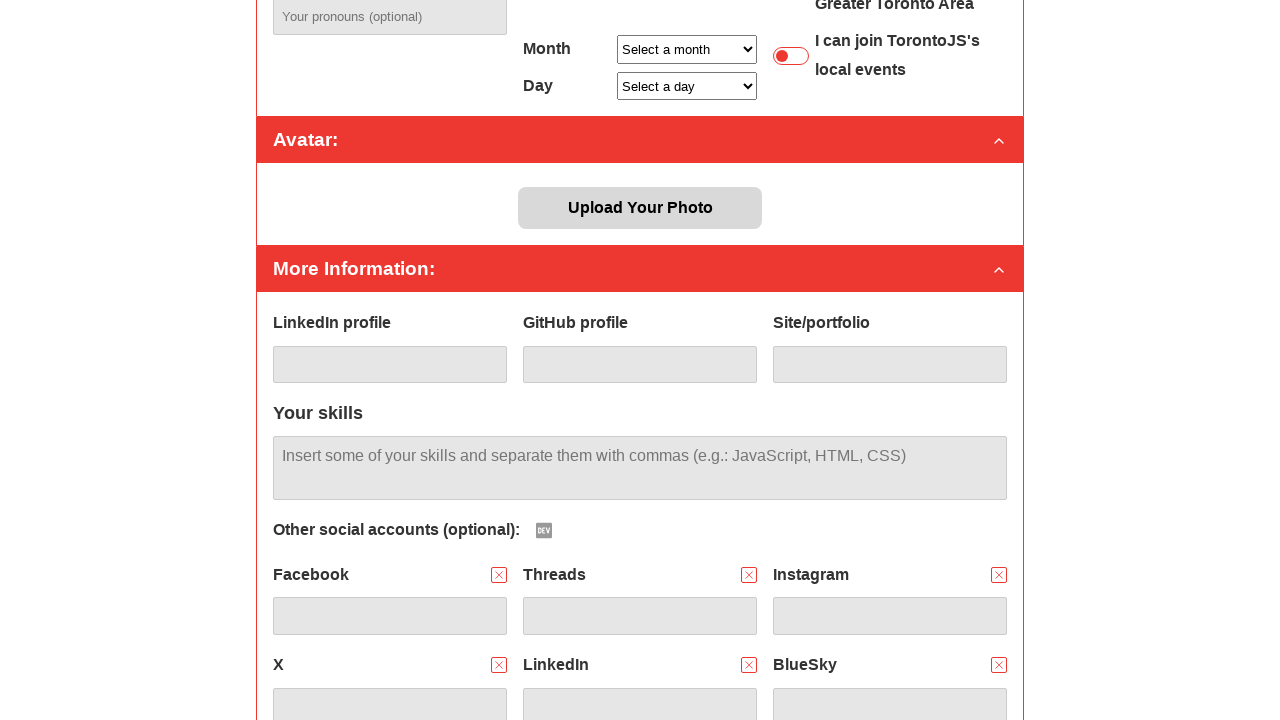

Clicked 'Add Dev.to account' button at (544, 530) on internal:role=button[name="Add Dev.to account"i]
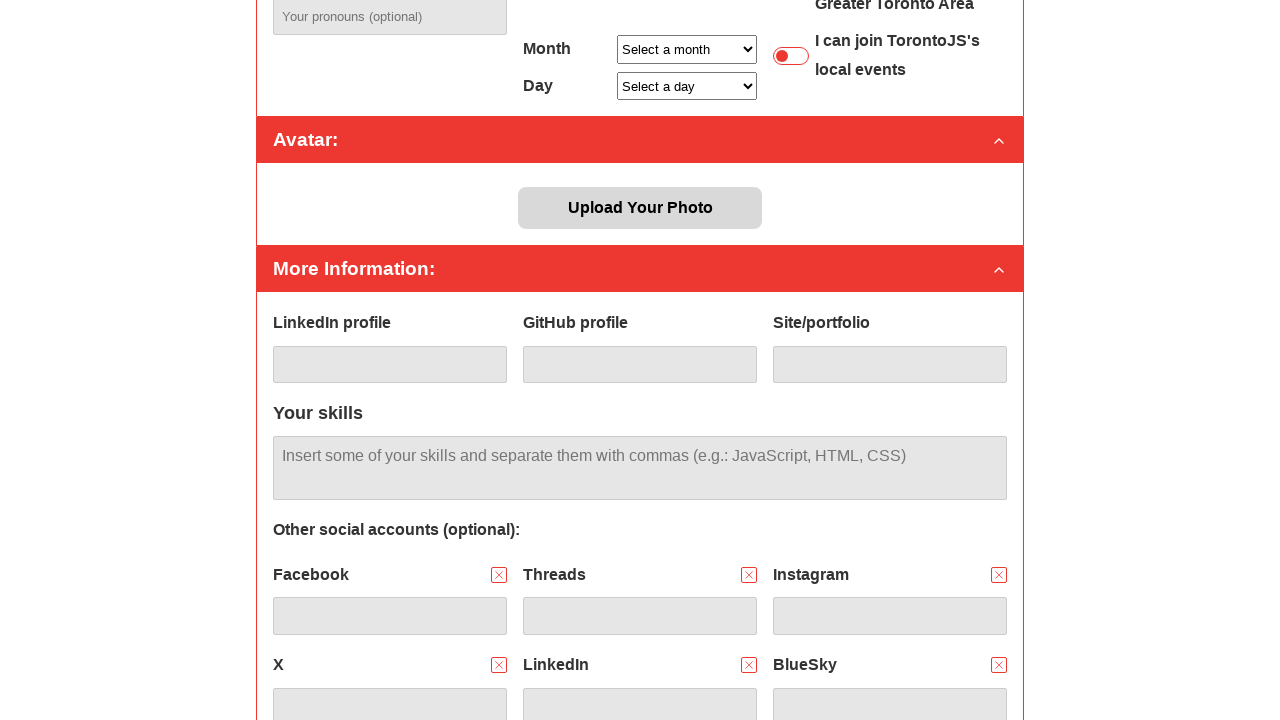

Clicked remove button for social media input at index 6 at (499, 501) on #details-social-inputs >> internal:role=button >> nth=6
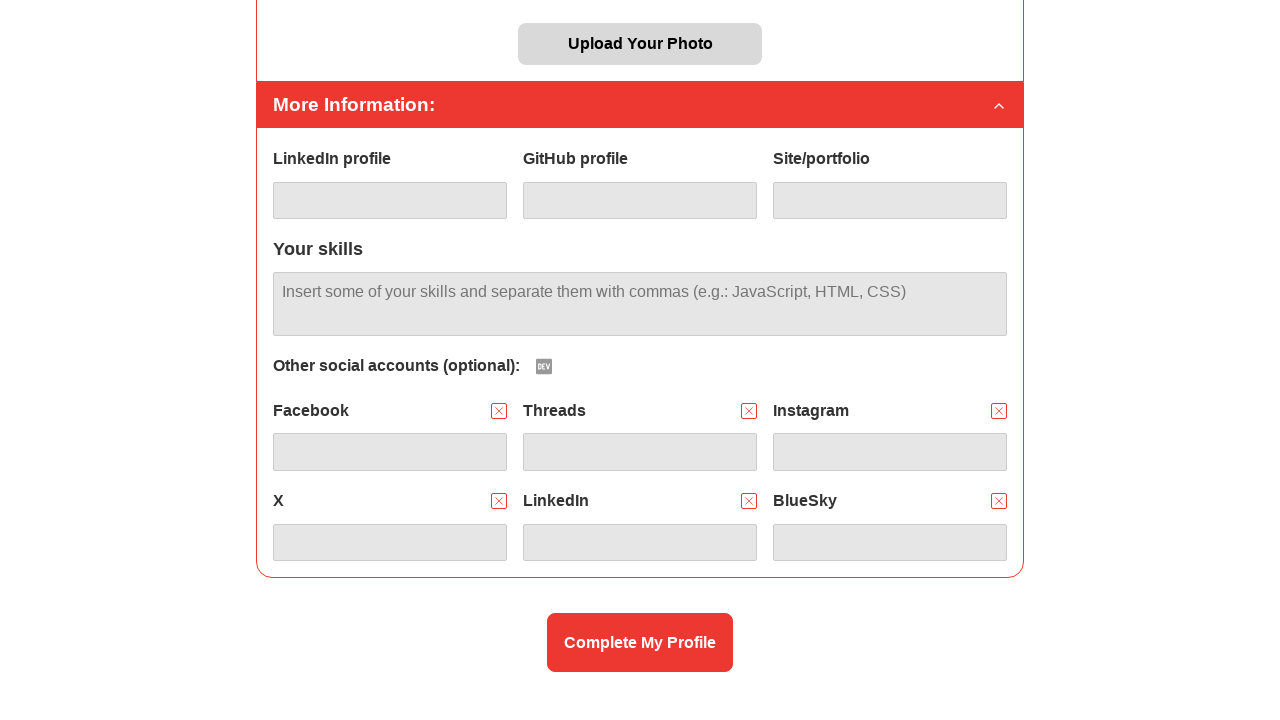

Clicked remove button for social media input at index 5 at (999, 501) on #details-social-inputs >> internal:role=button >> nth=5
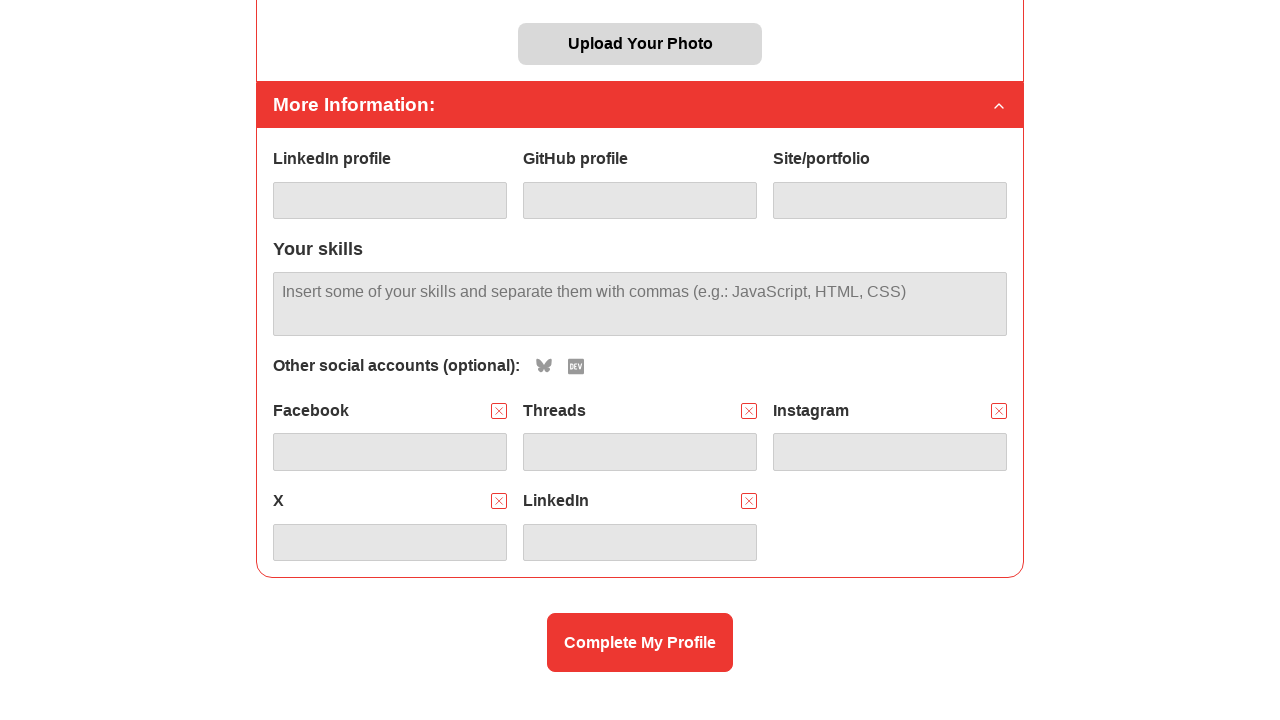

Clicked remove button for social media input at index 4 at (749, 501) on #details-social-inputs >> internal:role=button >> nth=4
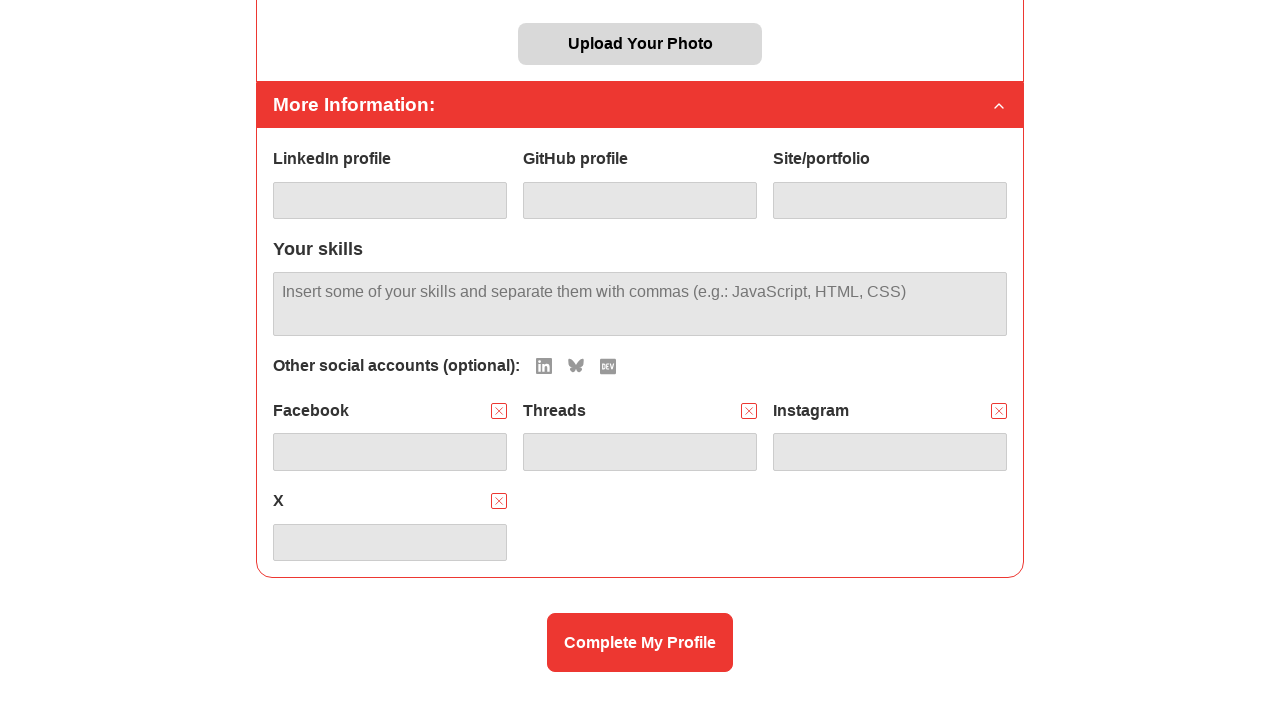

Clicked remove button for social media input at index 3 at (499, 501) on #details-social-inputs >> internal:role=button >> nth=3
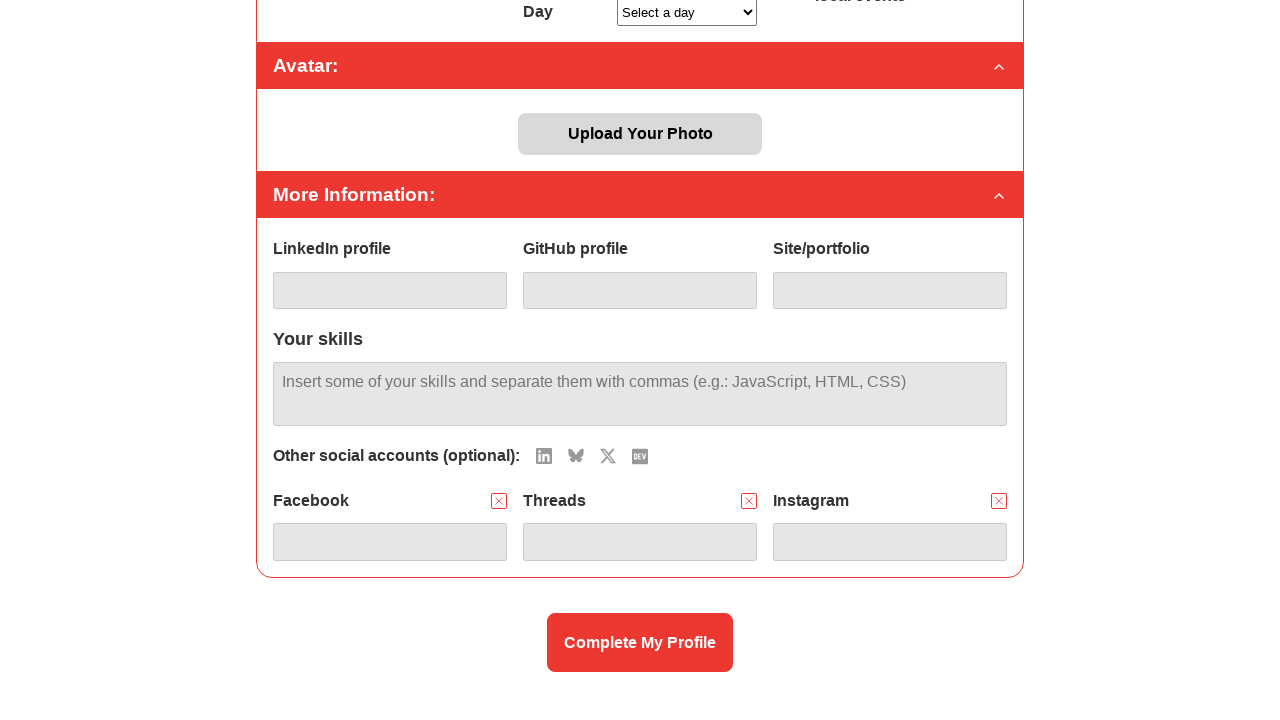

Clicked remove button for social media input at index 2 at (999, 501) on #details-social-inputs >> internal:role=button >> nth=2
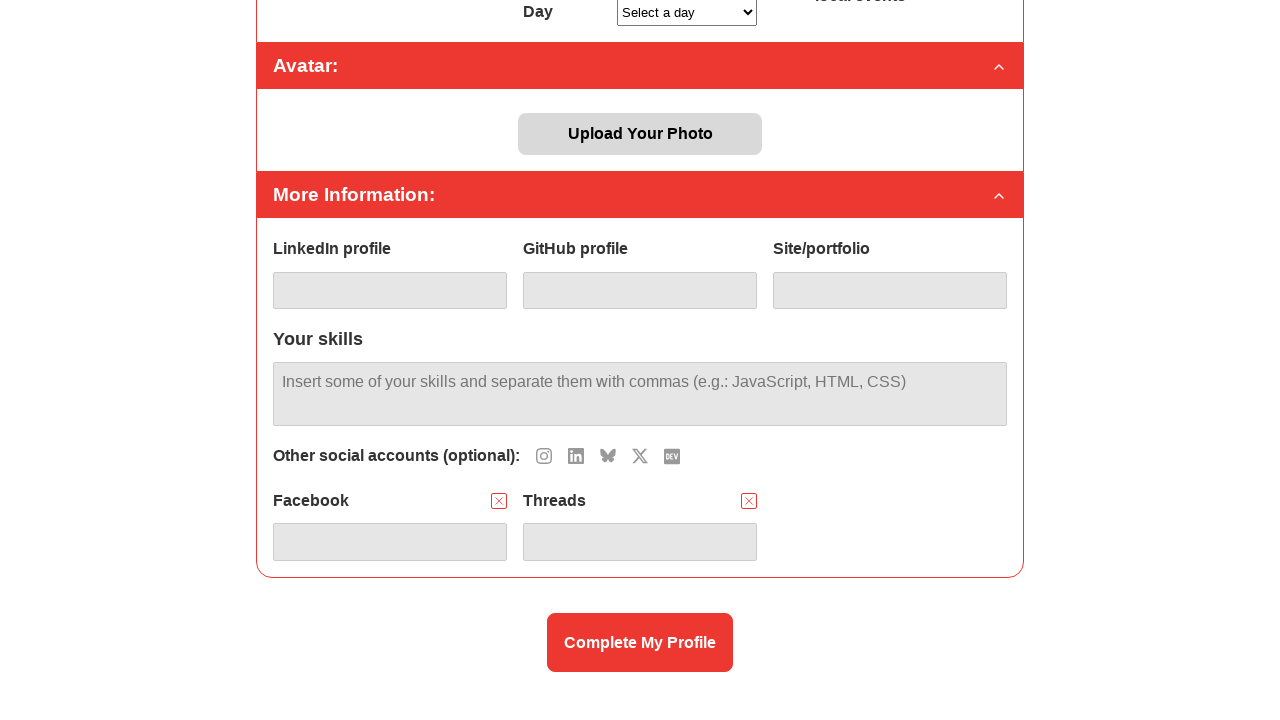

Clicked remove button for social media input at index 1 at (749, 501) on #details-social-inputs >> internal:role=button >> nth=1
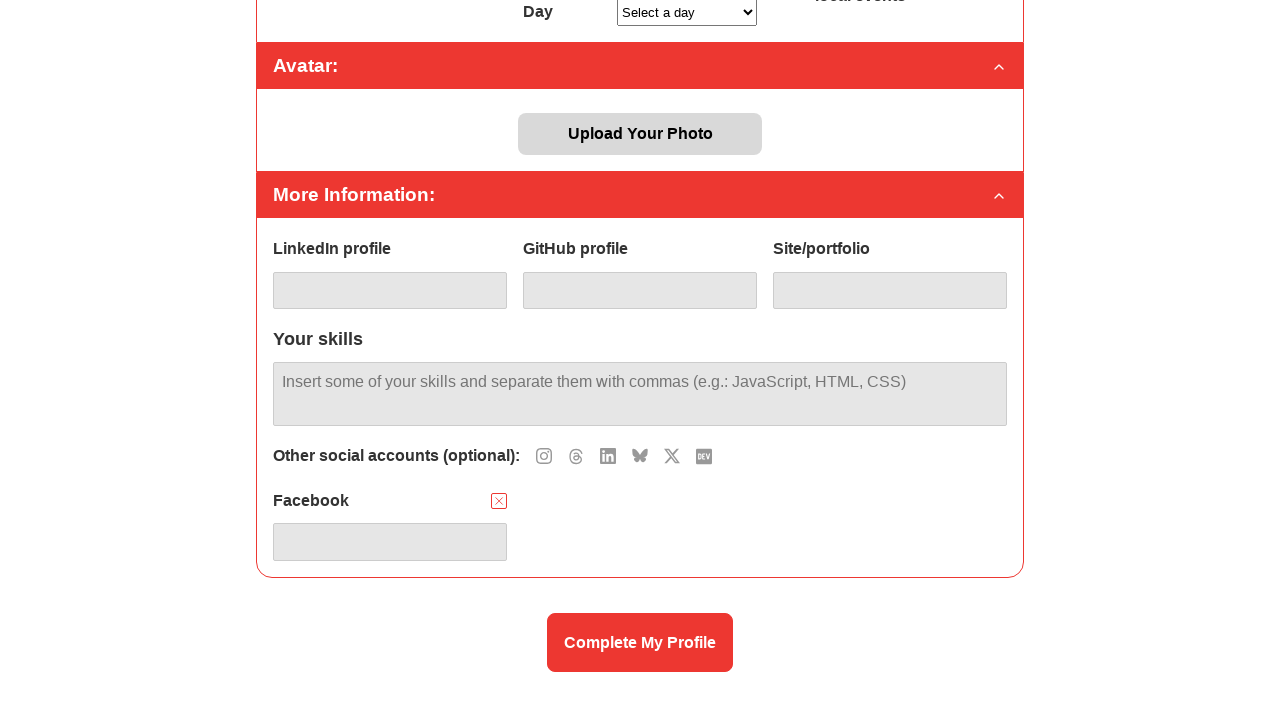

Clicked remove button for social media input at index 0 at (499, 501) on #details-social-inputs >> internal:role=button >> nth=0
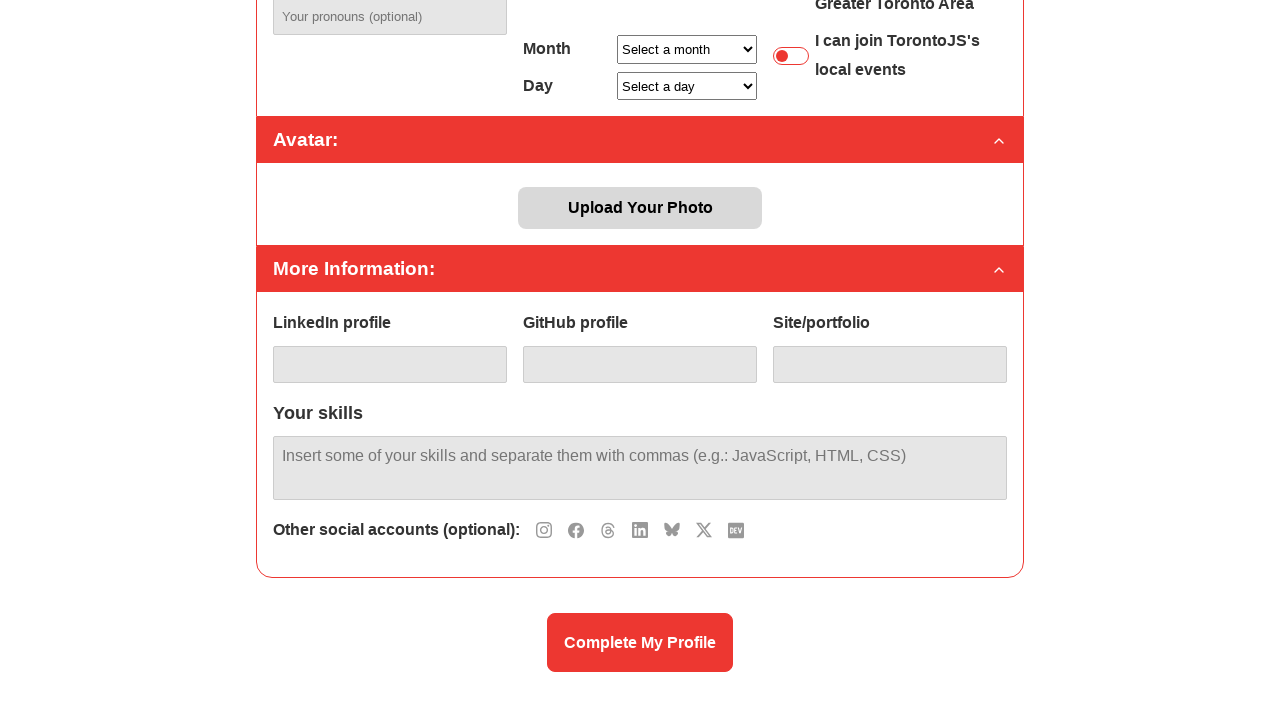

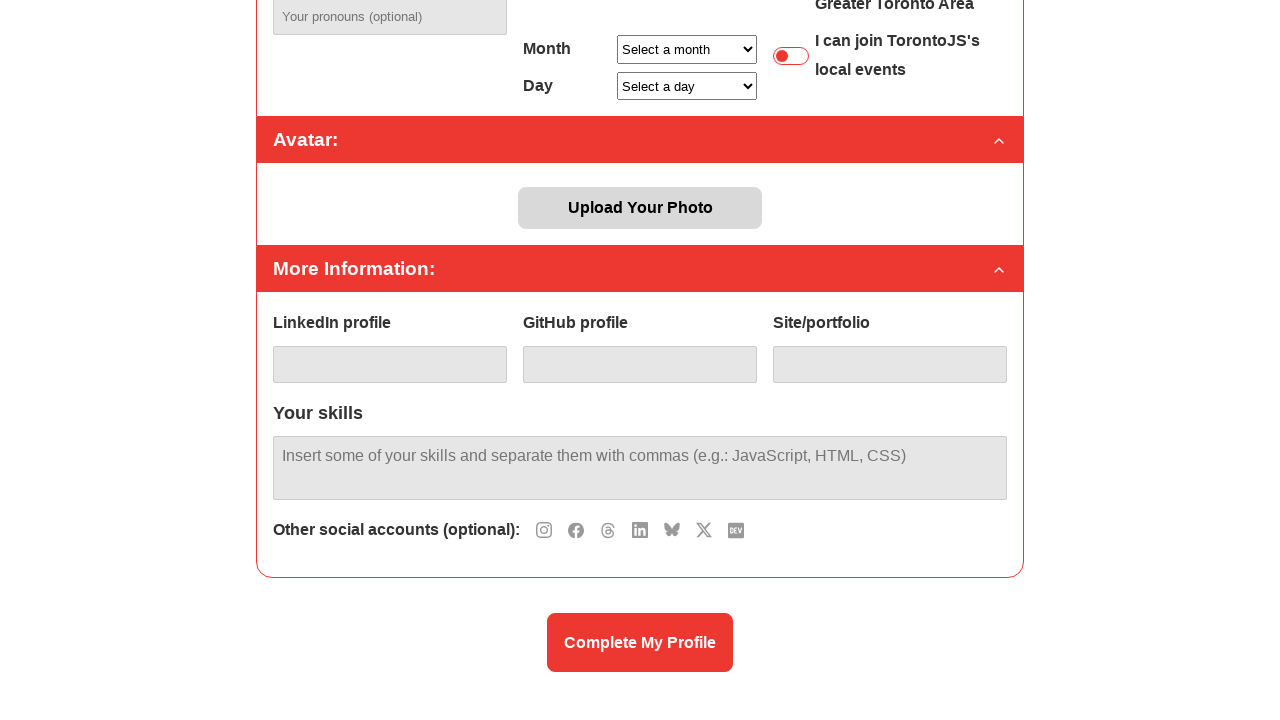